Tests passenger count selection functionality by clicking to increase adult passenger count to 5 and verifying the selection

Starting URL: https://rahulshettyacademy.com/dropdownsPractise/

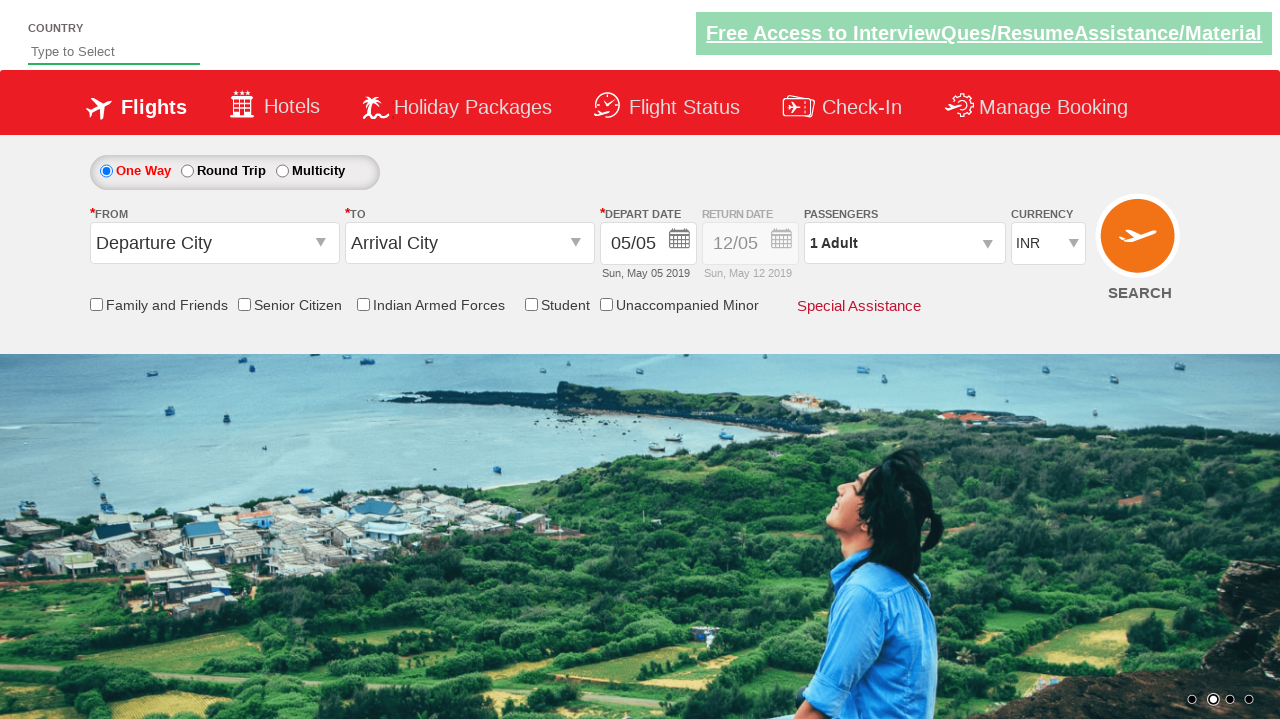

Clicked on passenger info dropdown to open it at (904, 243) on div#divpaxinfo
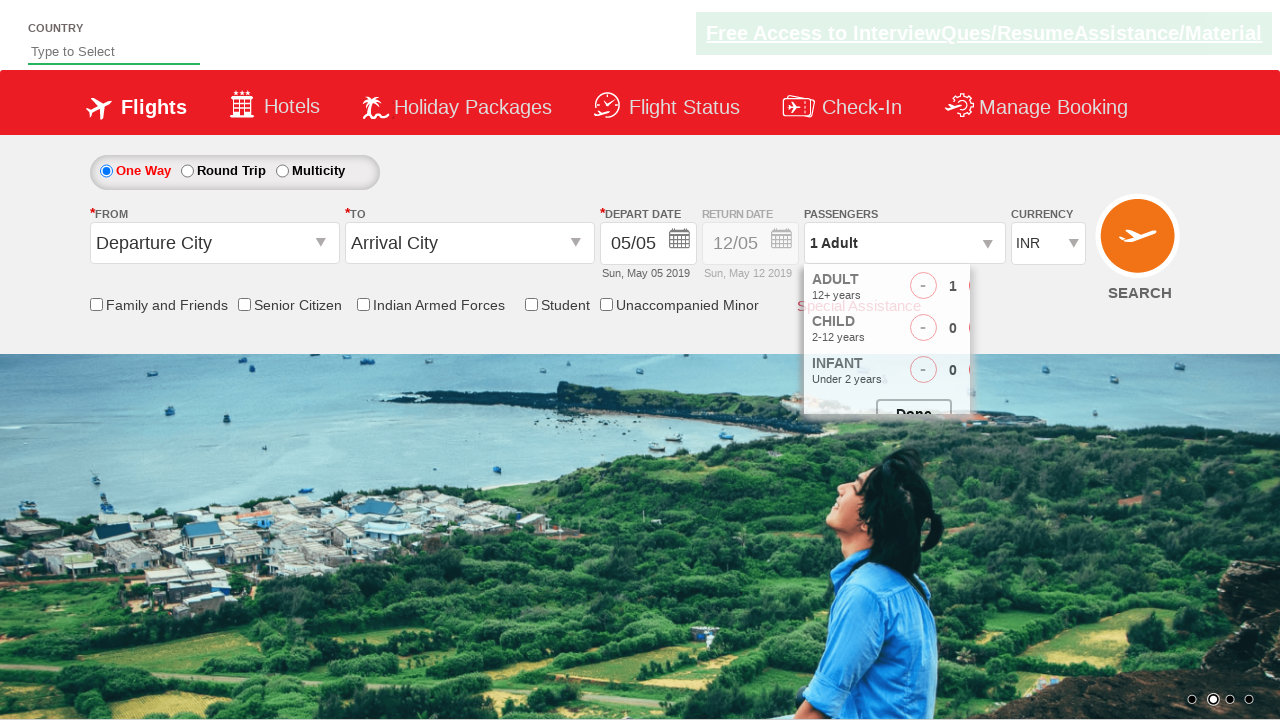

Waited for dropdown to open
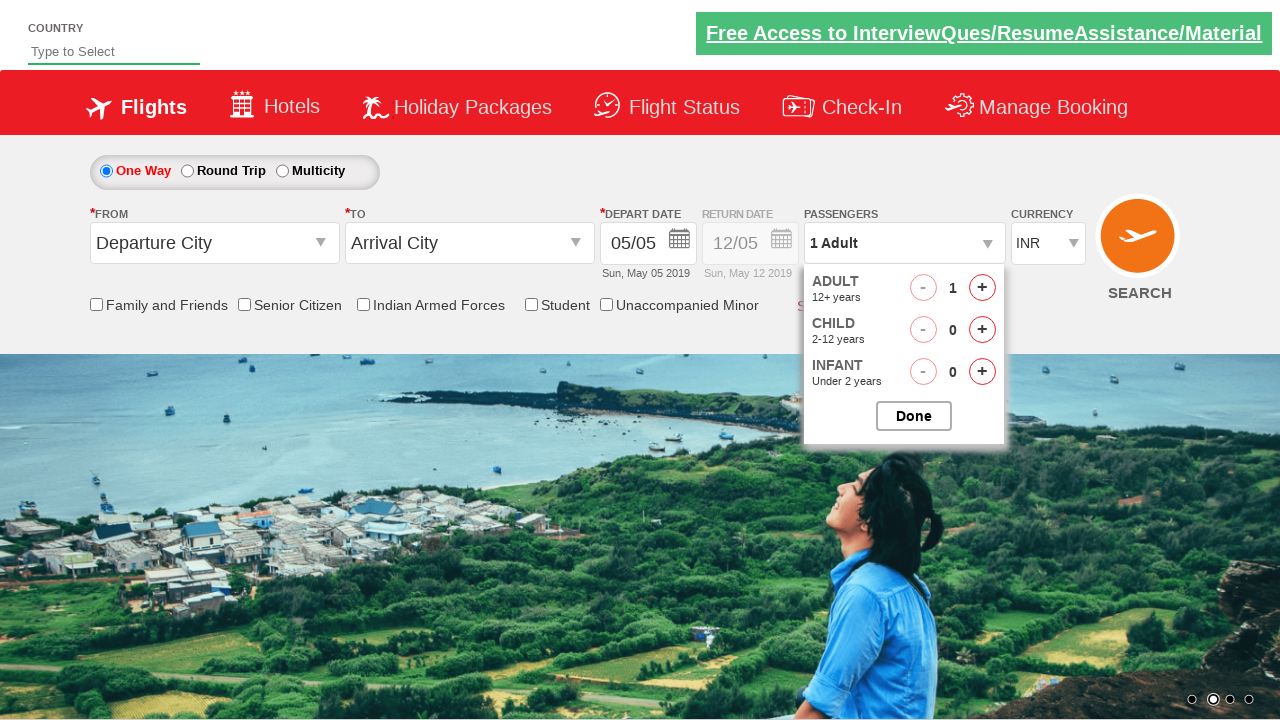

Clicked increase adult passenger button (iteration 1/4) at (982, 288) on span#hrefIncAdt
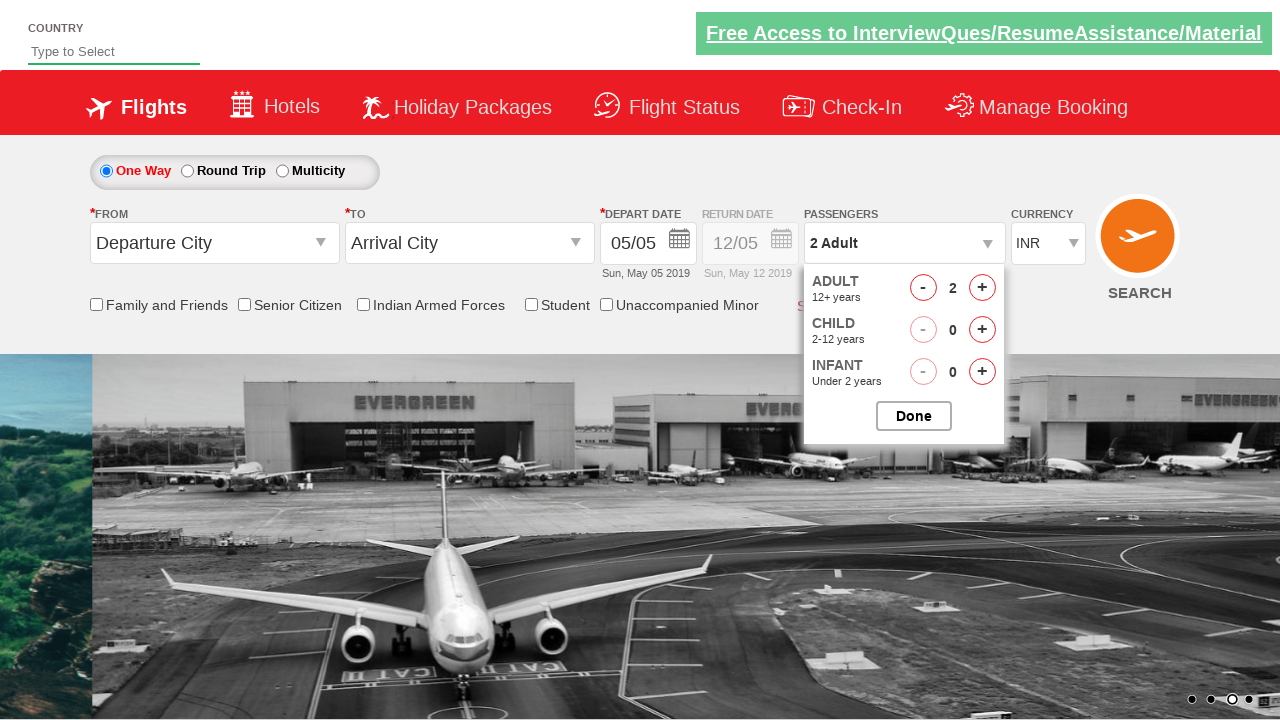

Clicked increase adult passenger button (iteration 2/4) at (982, 288) on span#hrefIncAdt
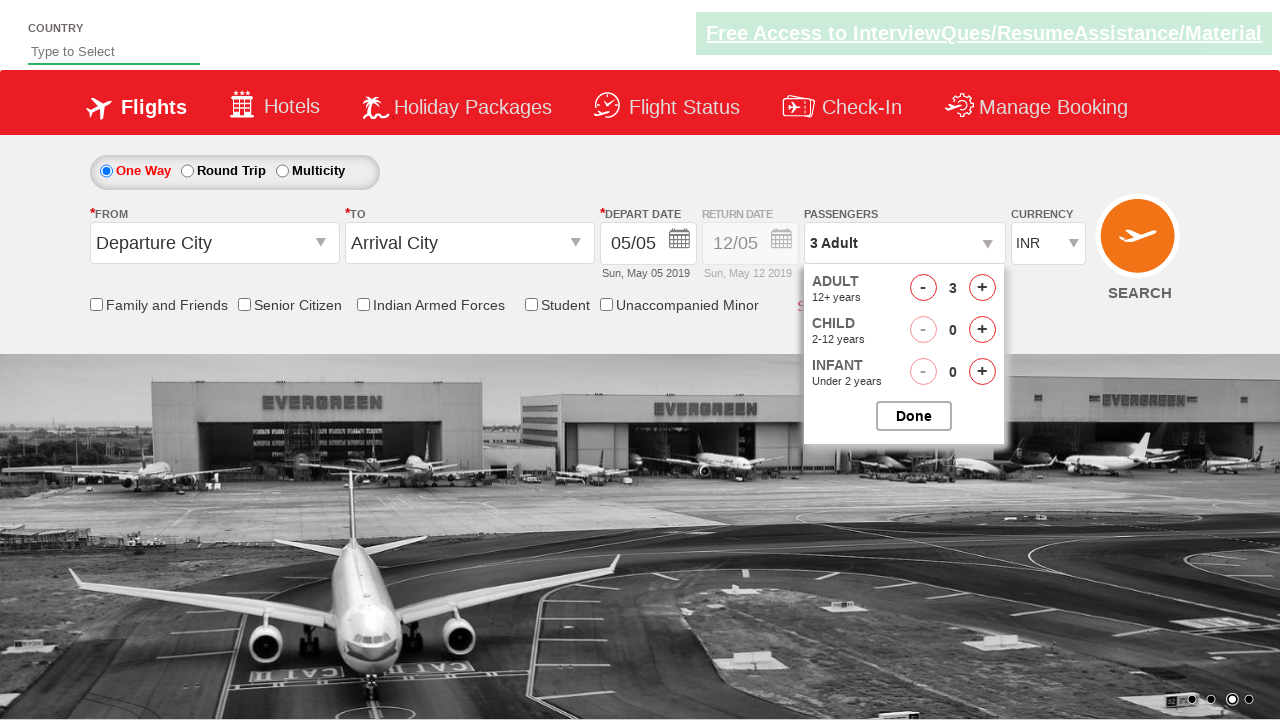

Clicked increase adult passenger button (iteration 3/4) at (982, 288) on span#hrefIncAdt
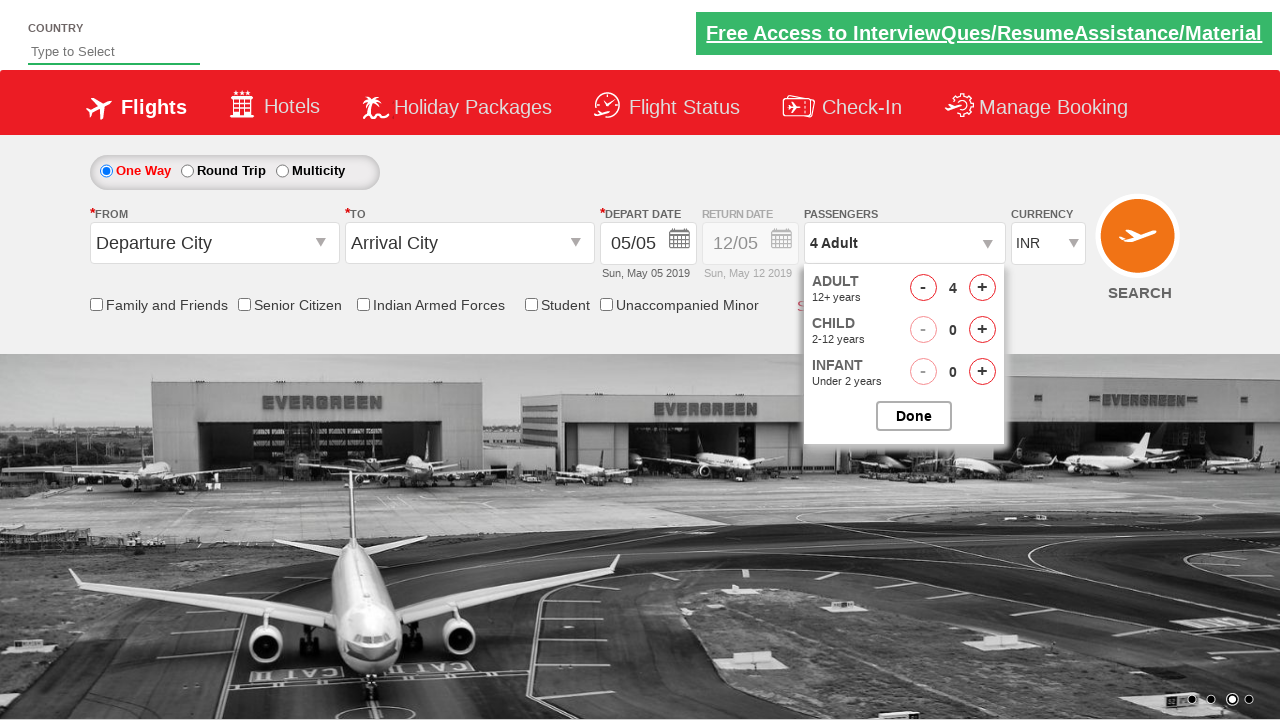

Clicked increase adult passenger button (iteration 4/4) at (982, 288) on span#hrefIncAdt
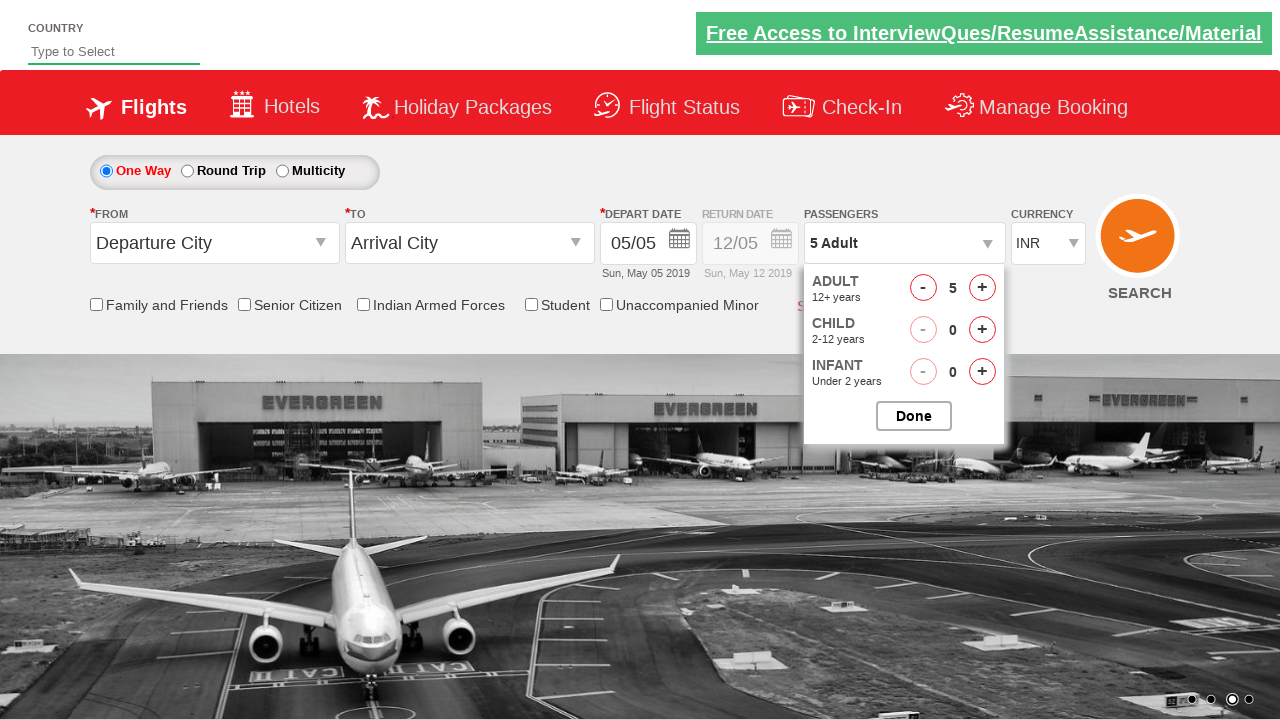

Retrieved passenger count text: 5 Adult
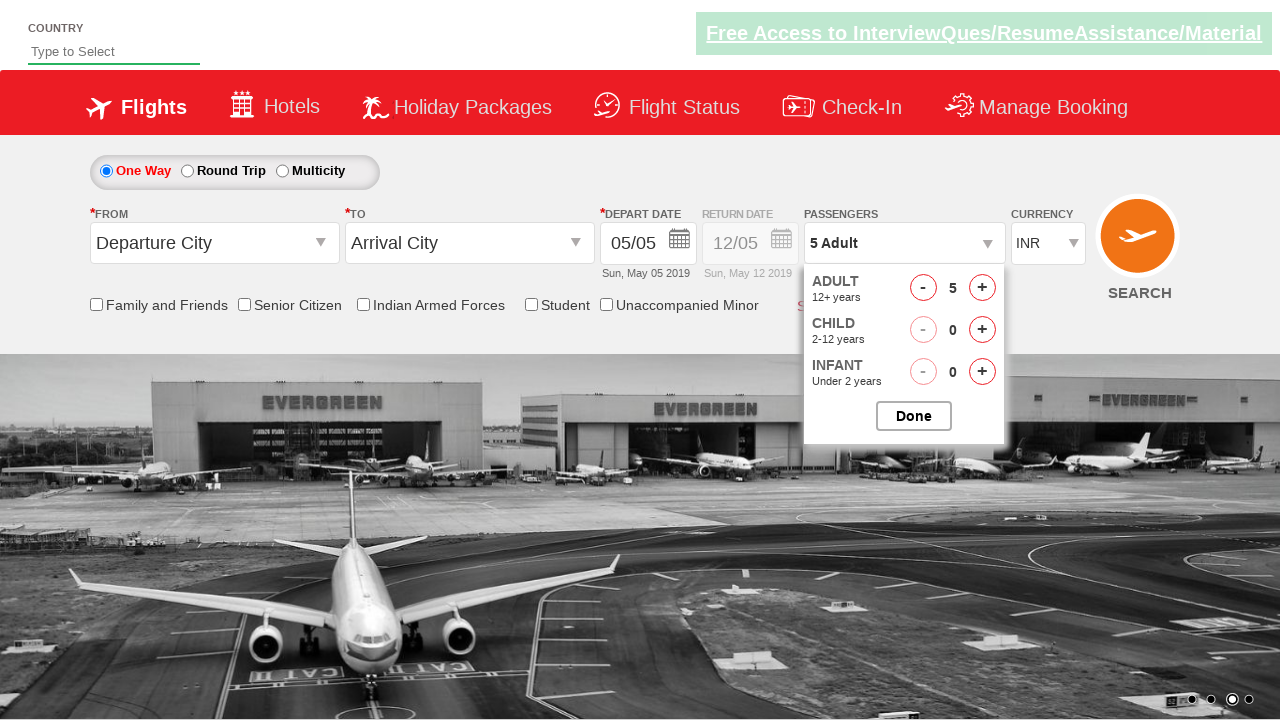

Clicked Done button to close the passenger dropdown at (914, 416) on input[value='Done']
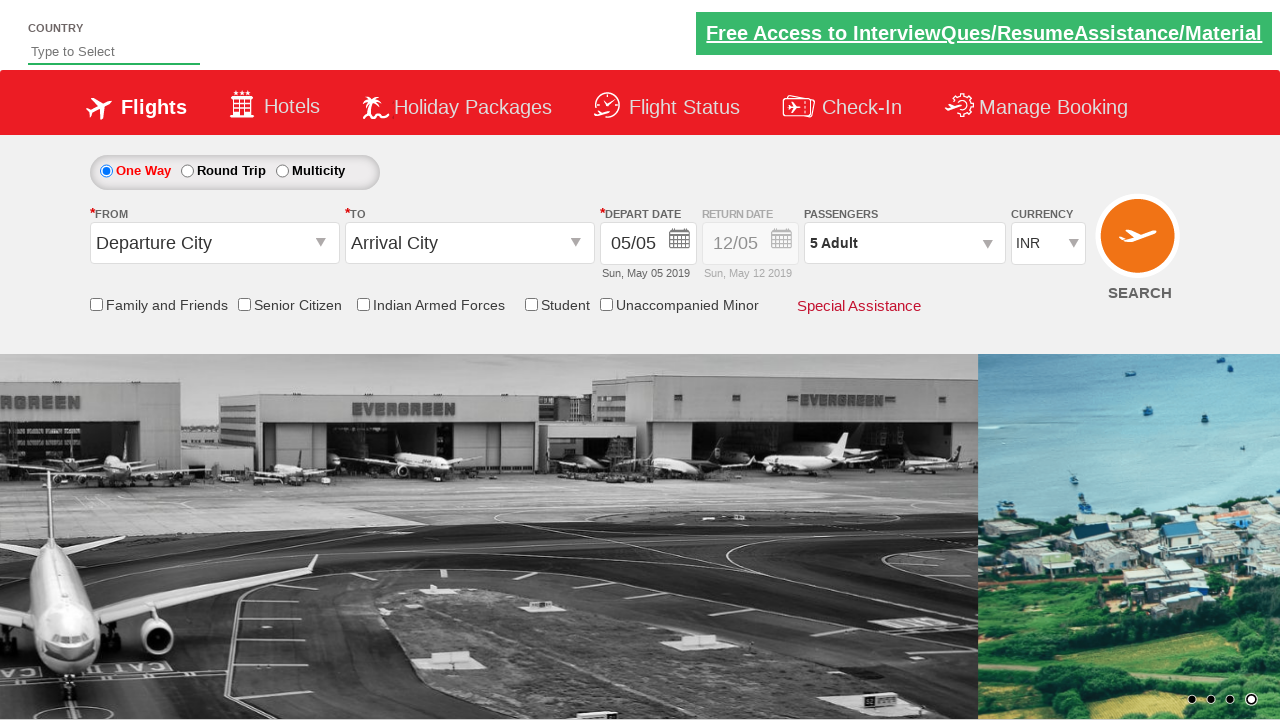

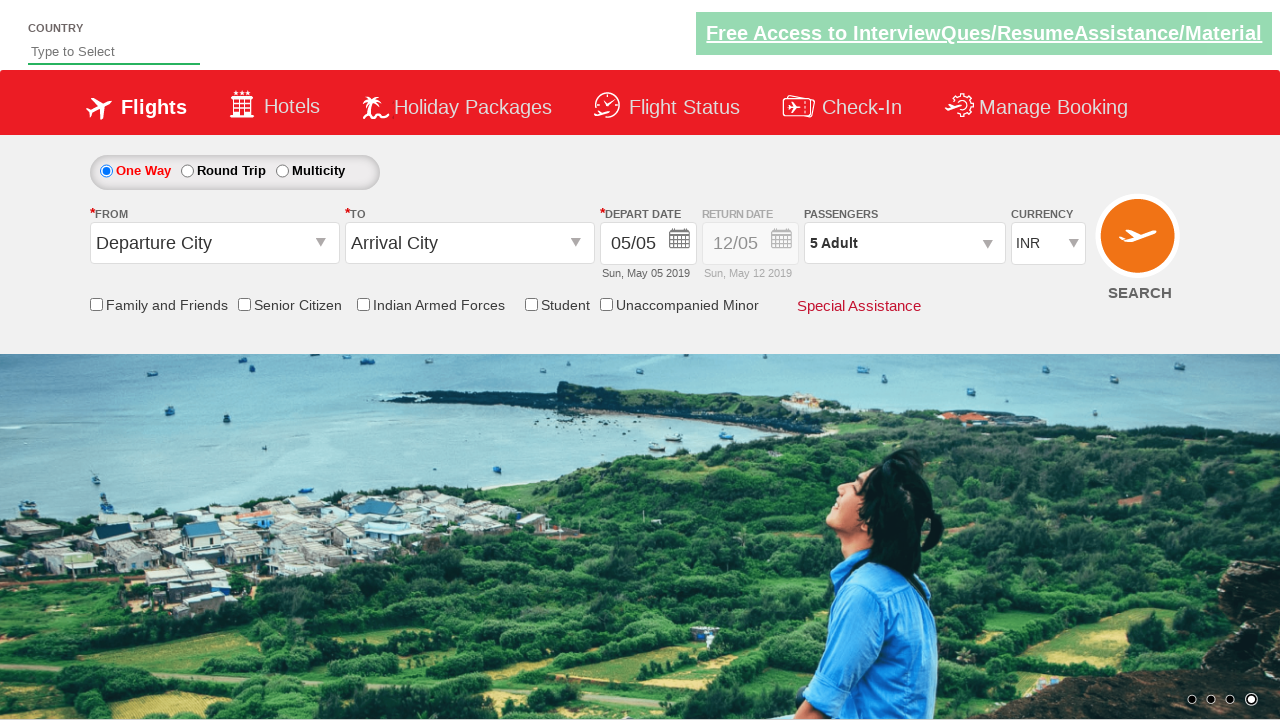